Navigates to Middlesex Community College website and clicks on the first navigation menu item in the header

Starting URL: https://www.middlesex.mass.edu/

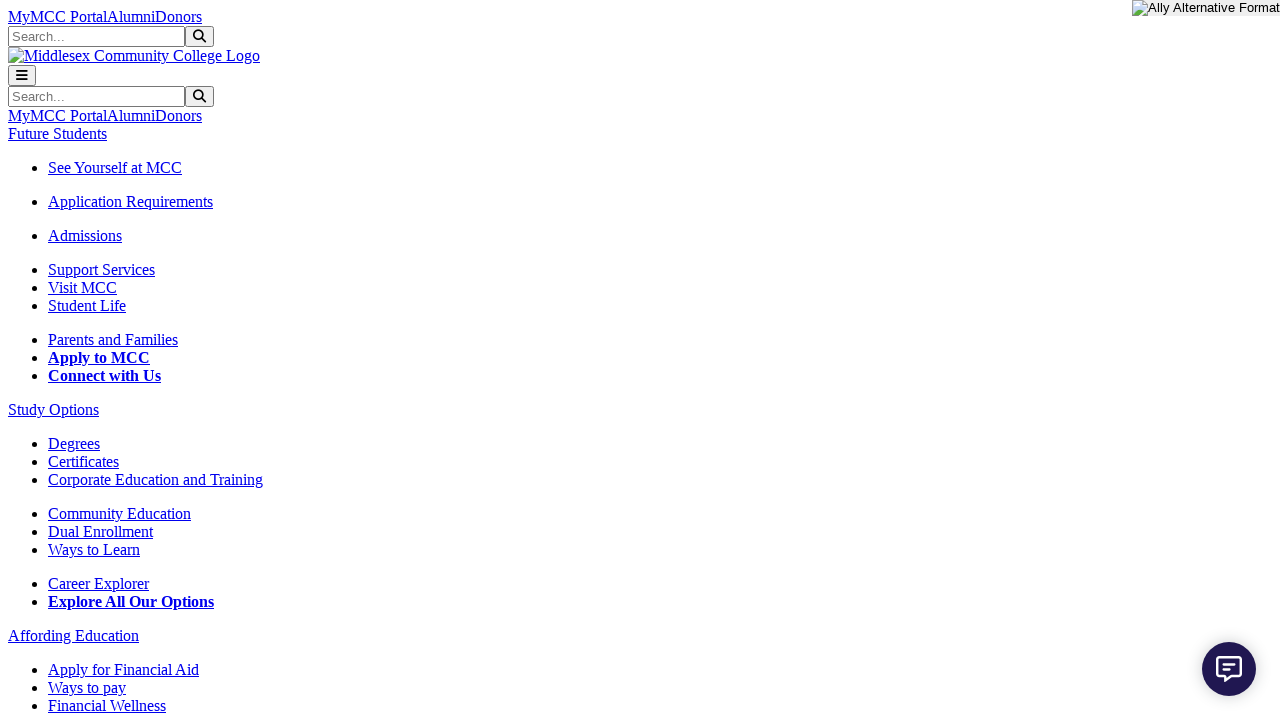

Navigated to Middlesex Community College website
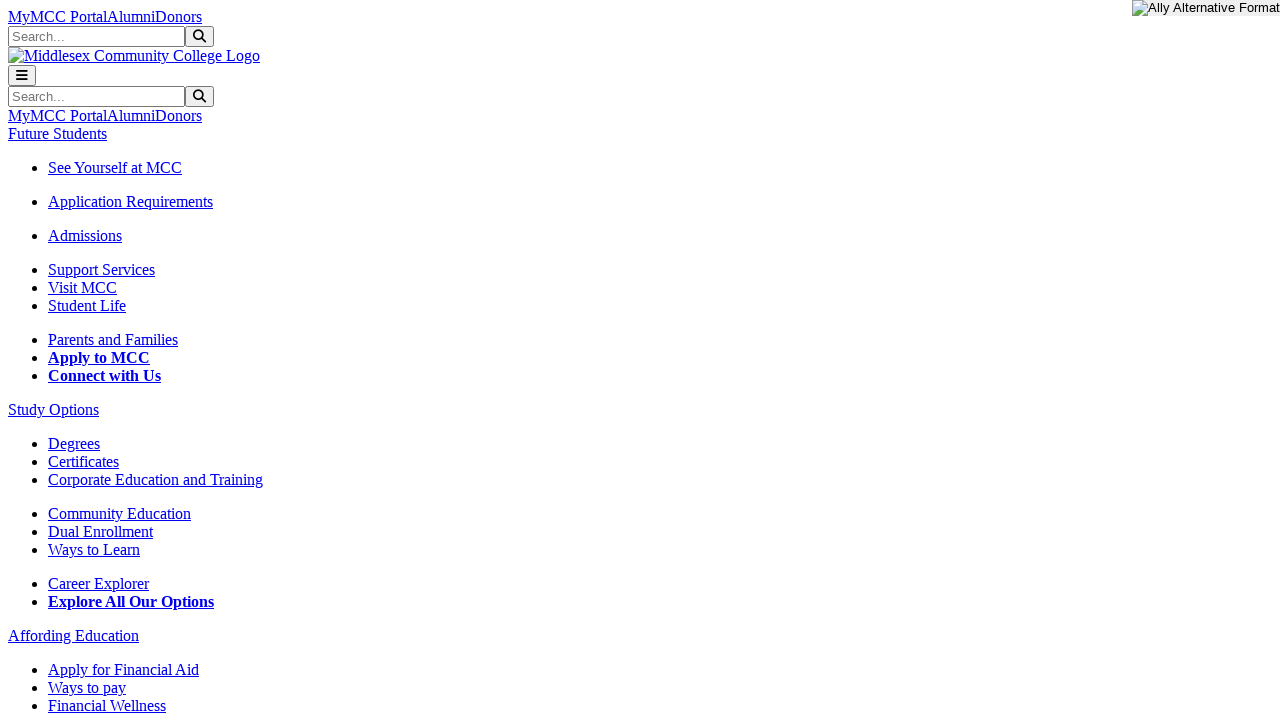

Clicked on the first navigation menu item in the header at (115, 168) on header nav ul li:first-child a
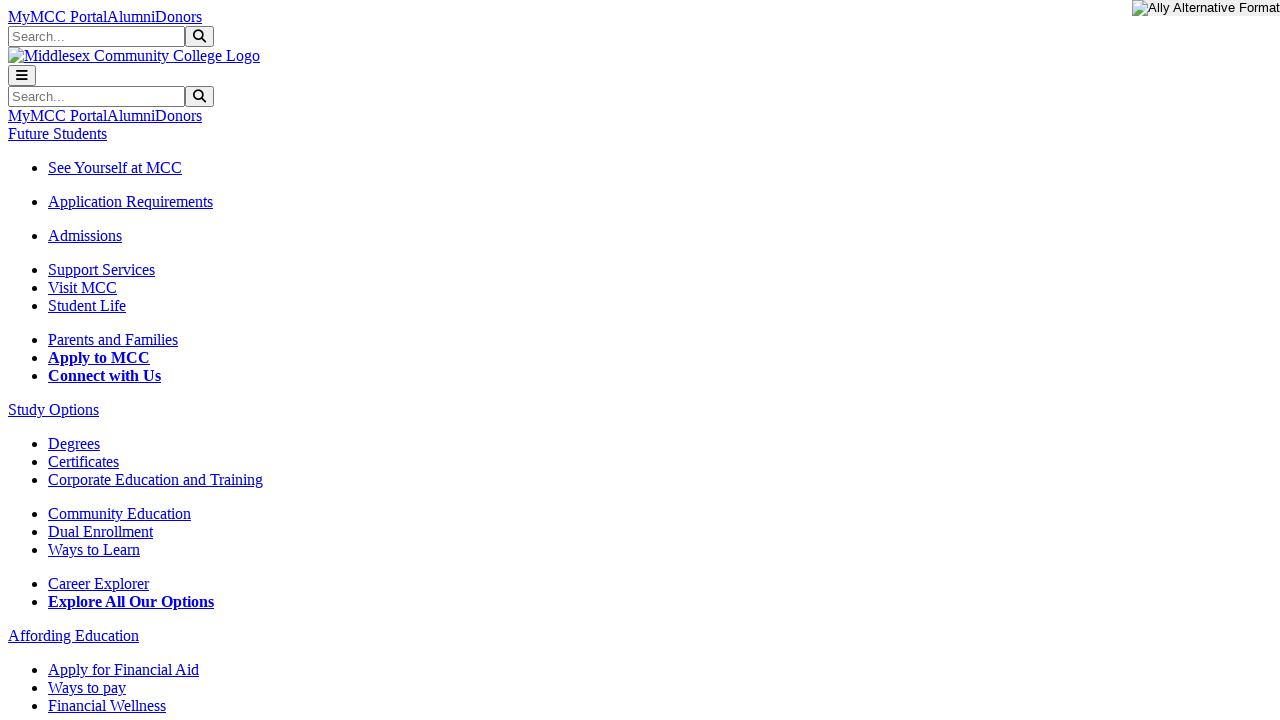

Page loaded after clicking navigation menu item
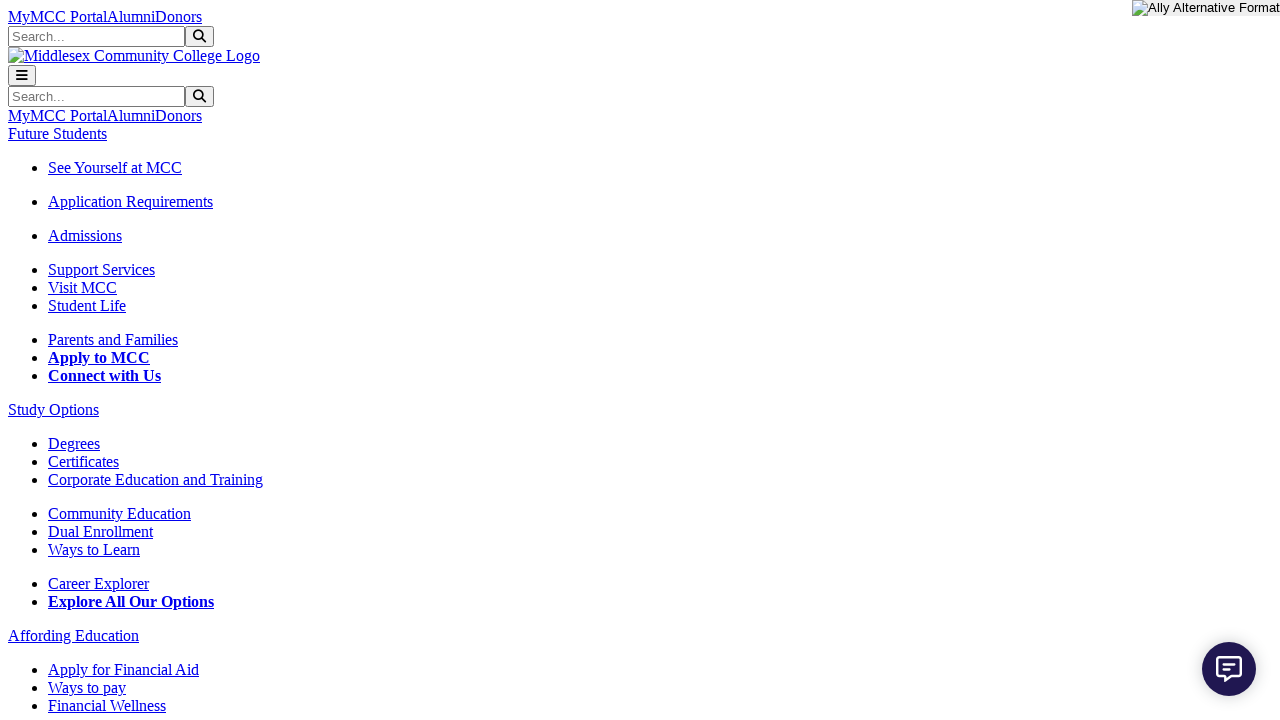

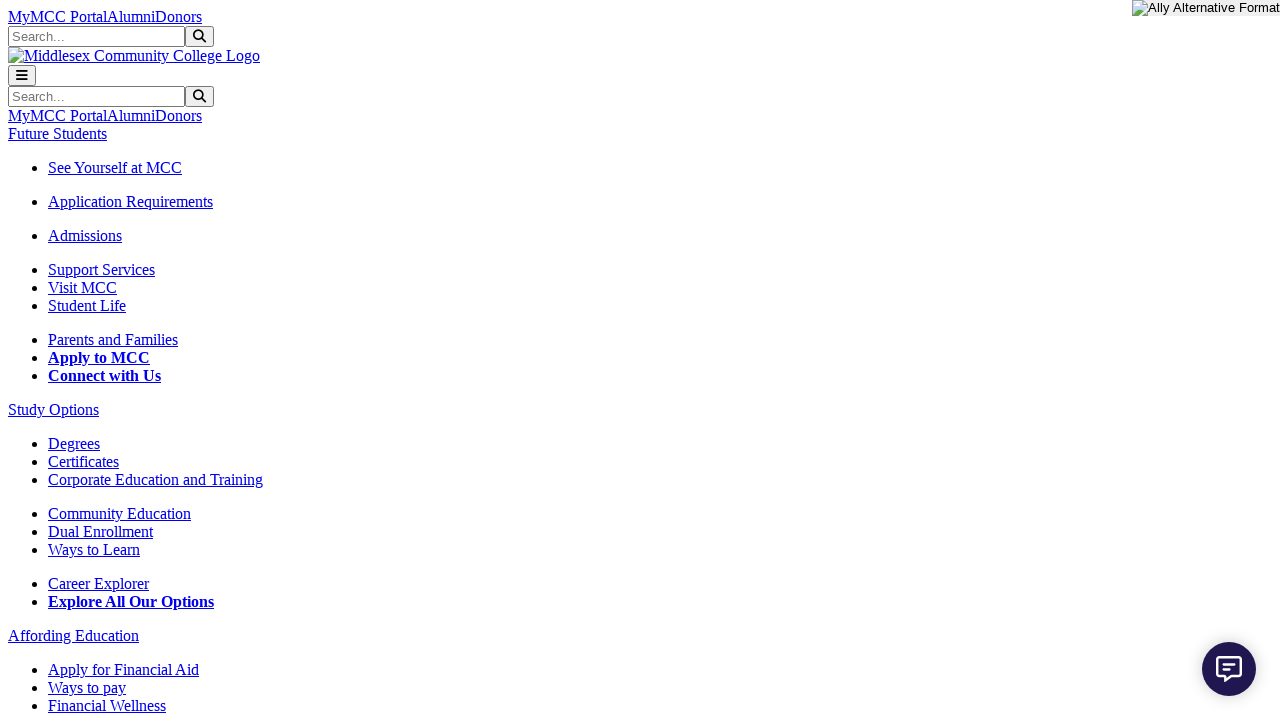